Tests login form validation by entering username only, clearing the password field, clicking login, and verifying the "Password is required" error message appears

Starting URL: https://www.saucedemo.com/

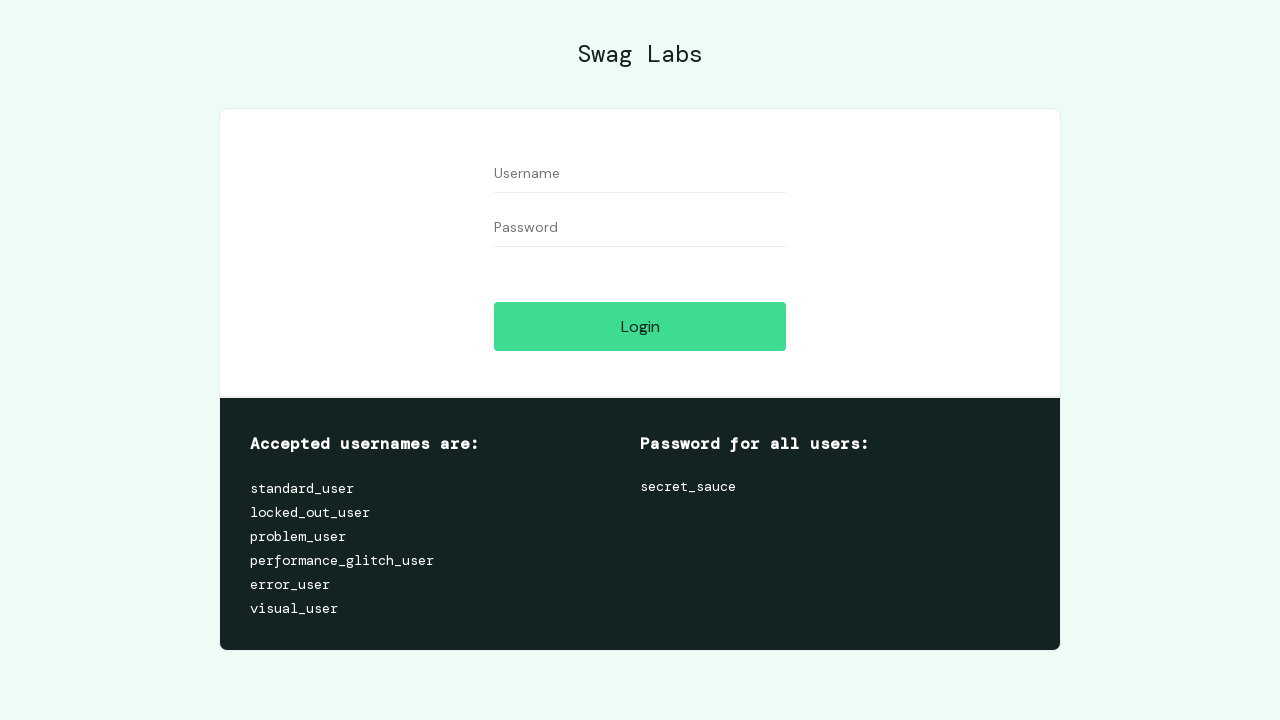

Filled username field with 'standard_user' on //input[@id='user-name']
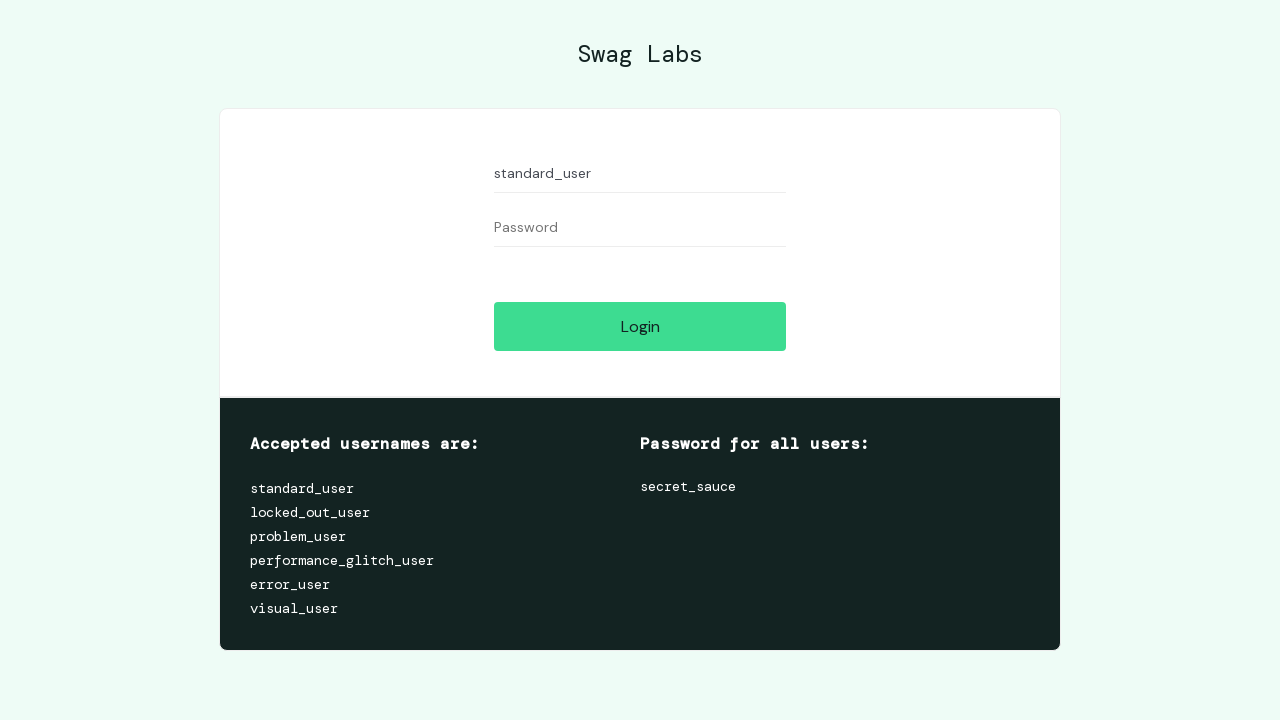

Filled password field with 'somepassword' on //input[@id='password']
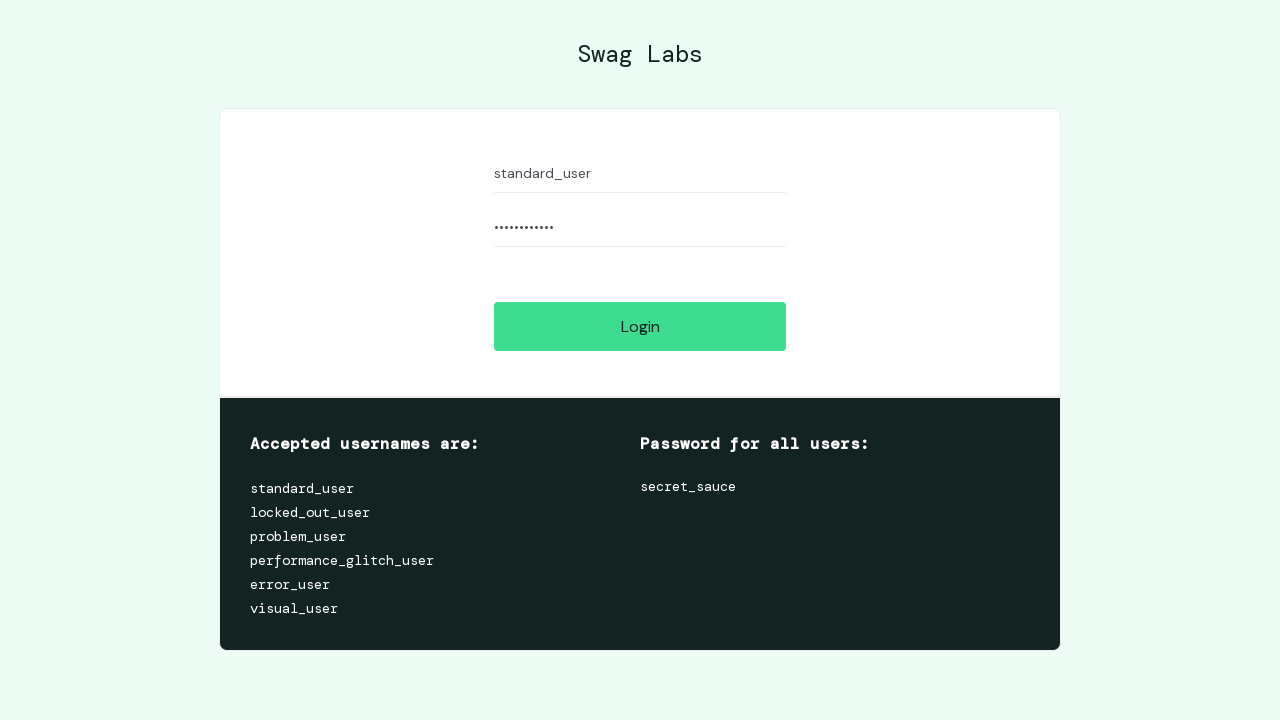

Cleared password field on //input[@id='password']
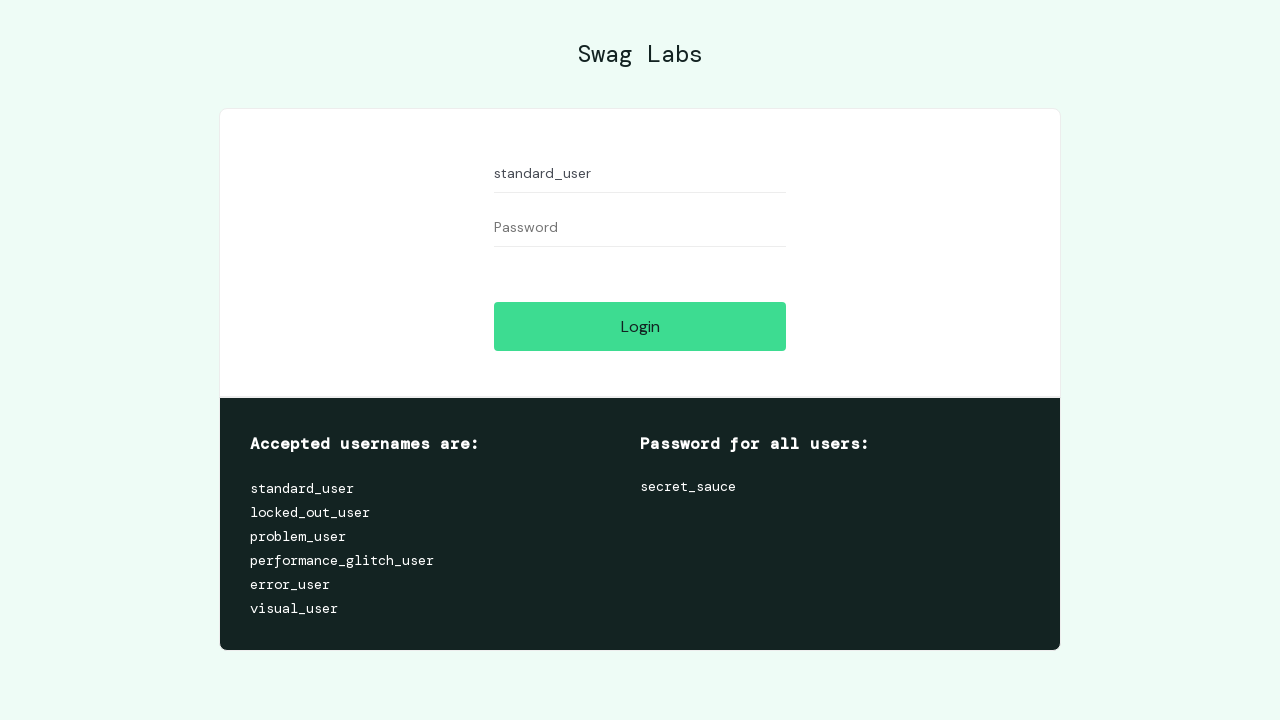

Clicked login button at (640, 326) on xpath=//input[@id='login-button']
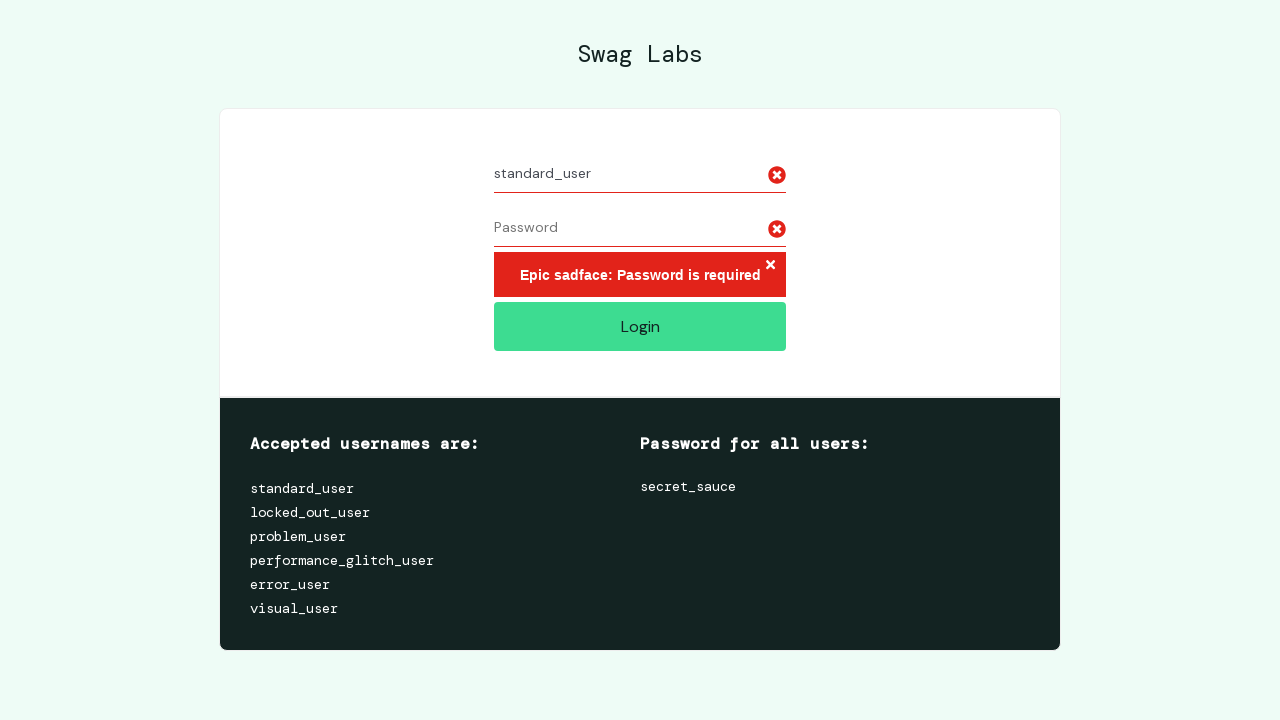

Error message appeared
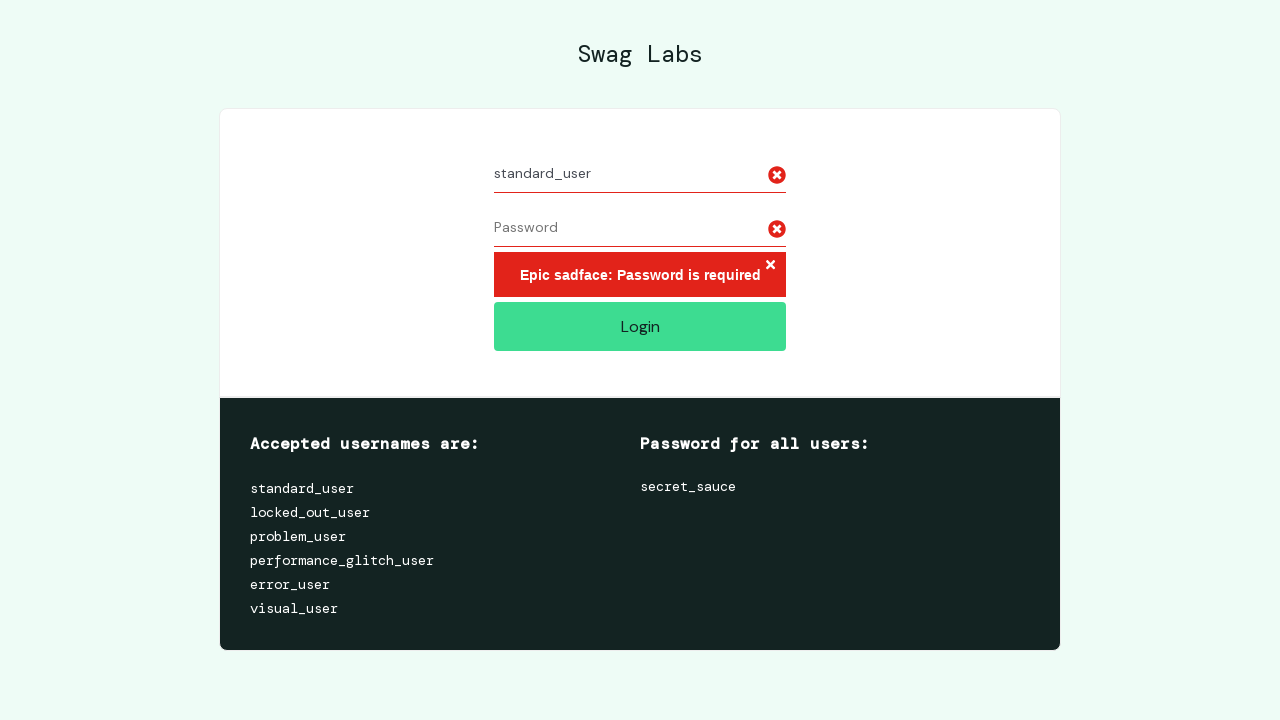

Retrieved error message text: 'Epic sadface: Password is required'
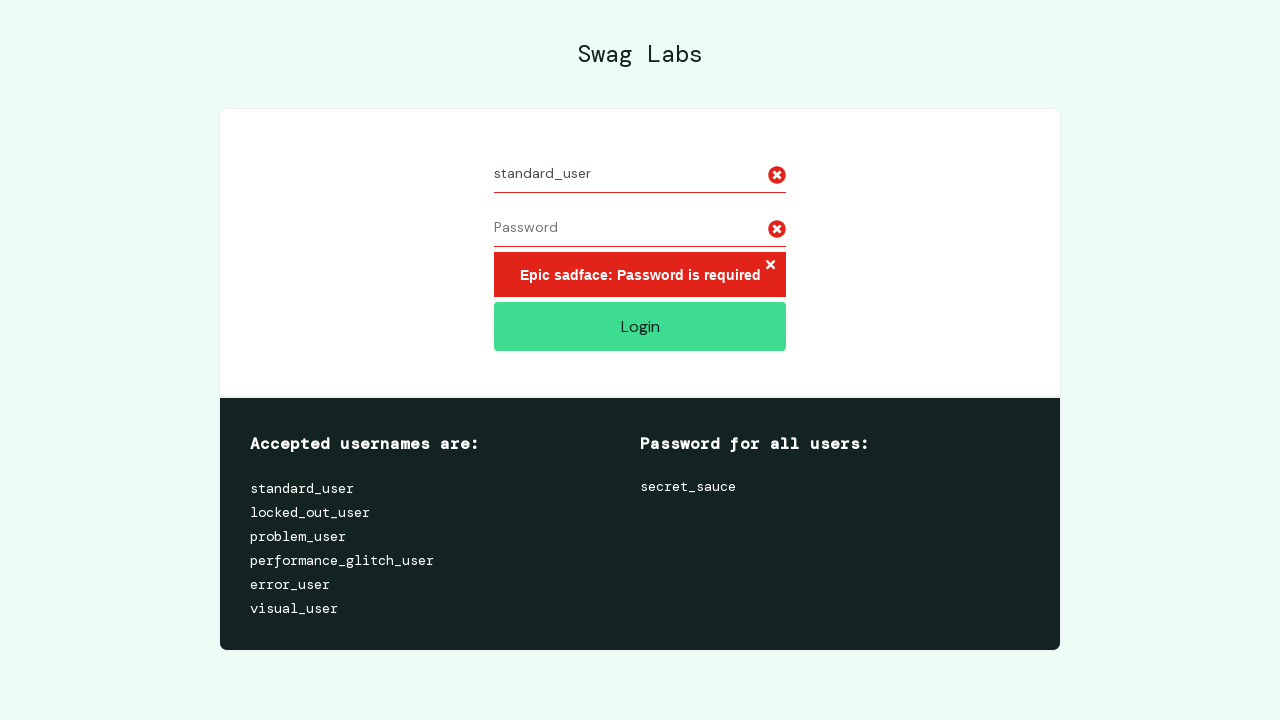

Verified 'Password is required' error message is displayed
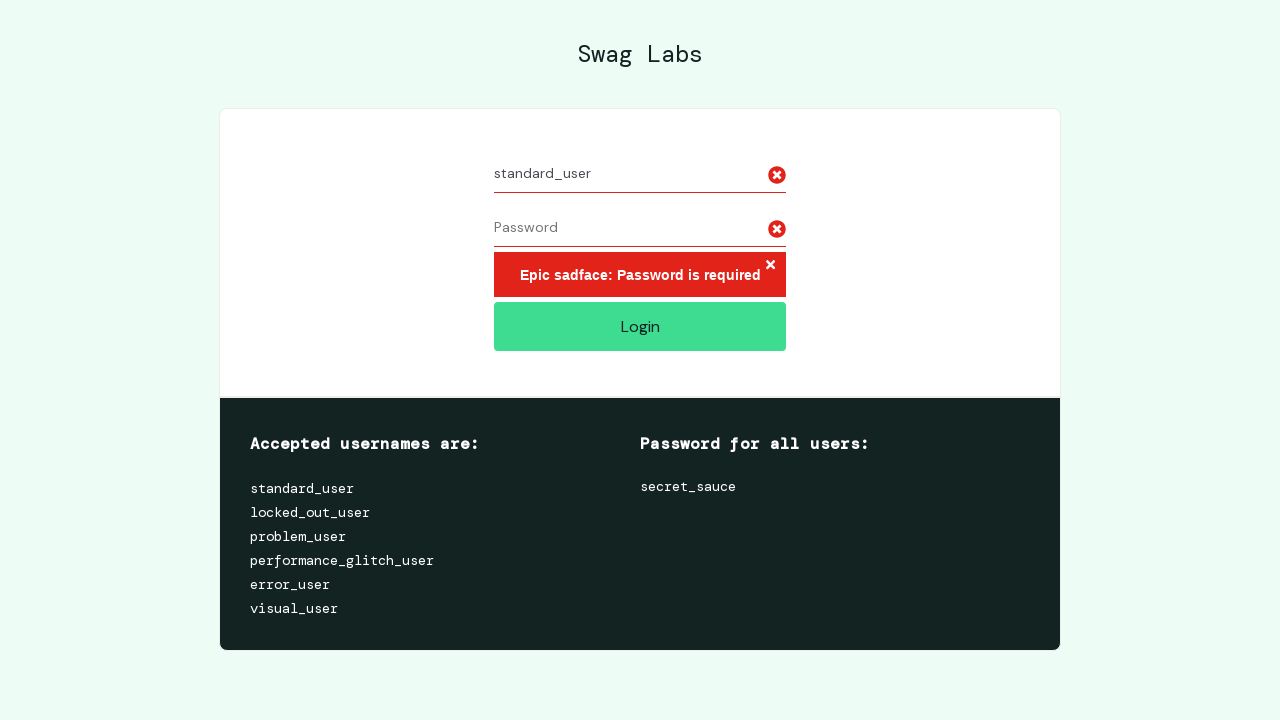

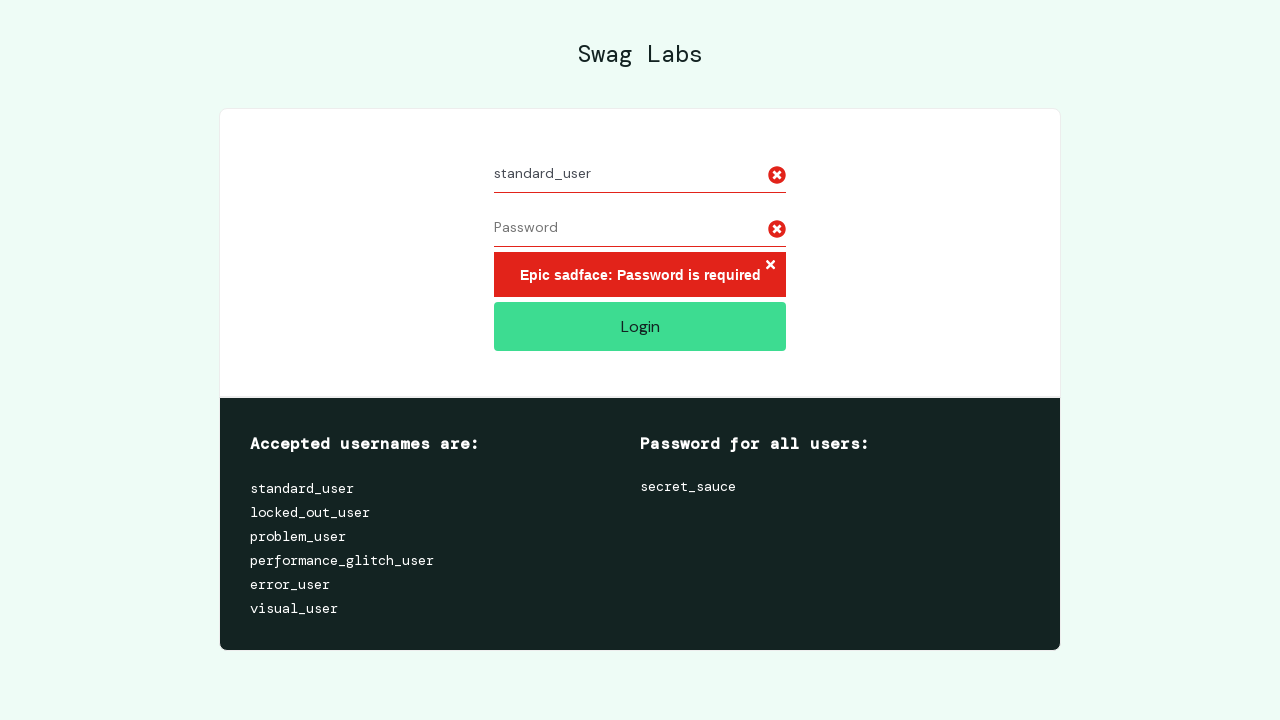